Tests dynamic loading functionality by clicking through to a hidden element example and triggering the start button to reveal content

Starting URL: https://the-internet.herokuapp.com

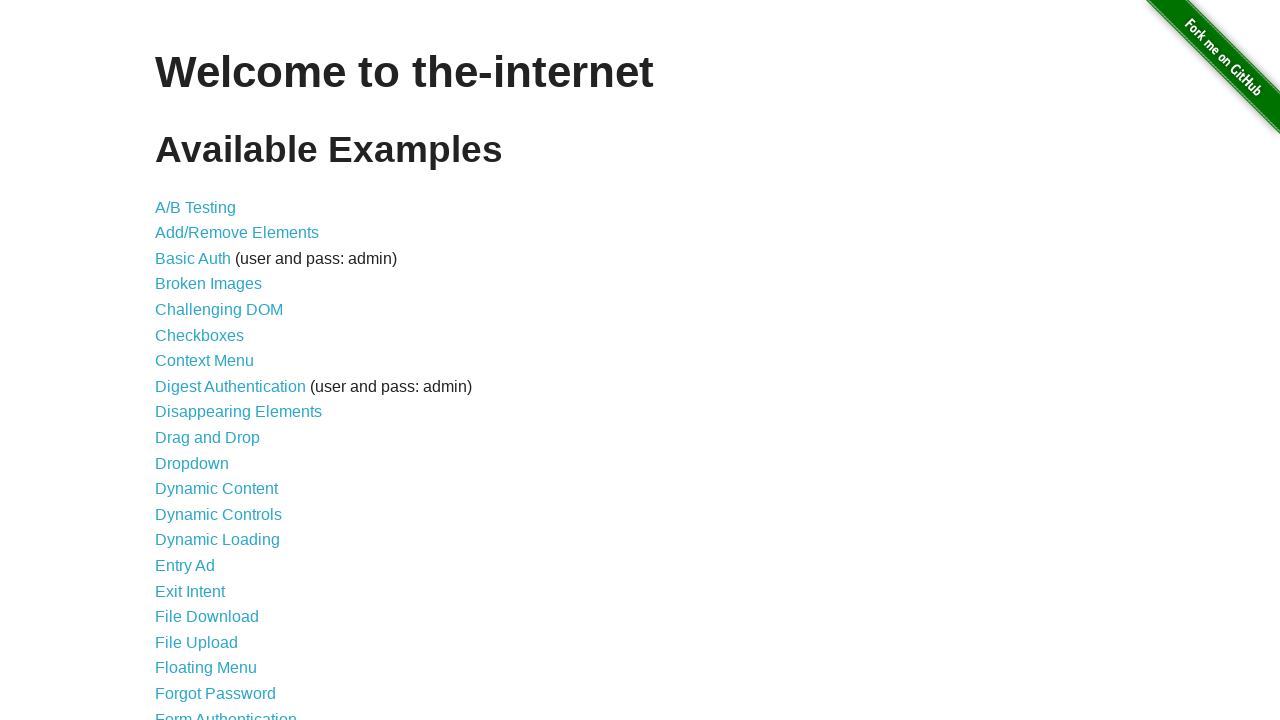

Clicked on Dynamic Loading link at (218, 540) on text='Dynamic Loading'
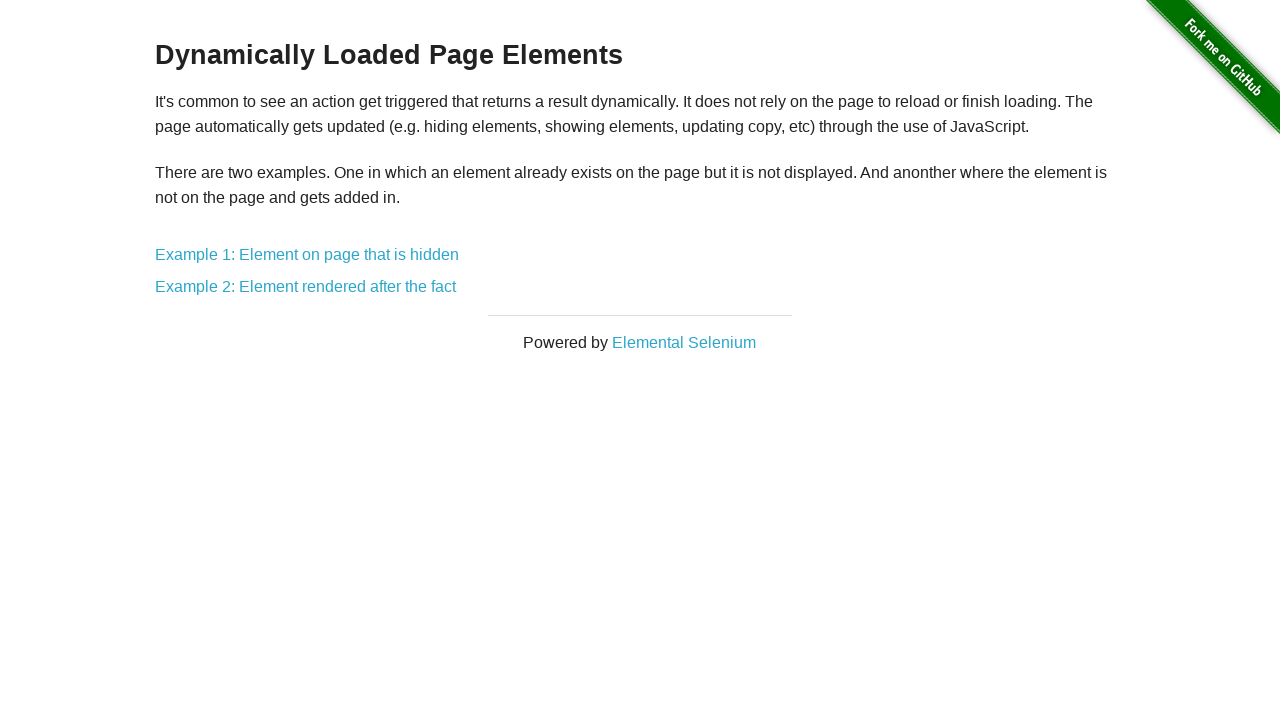

Clicked on Example 1: Element on page that is hidden link at (307, 255) on text='Example 1: Element on page that is hidden'
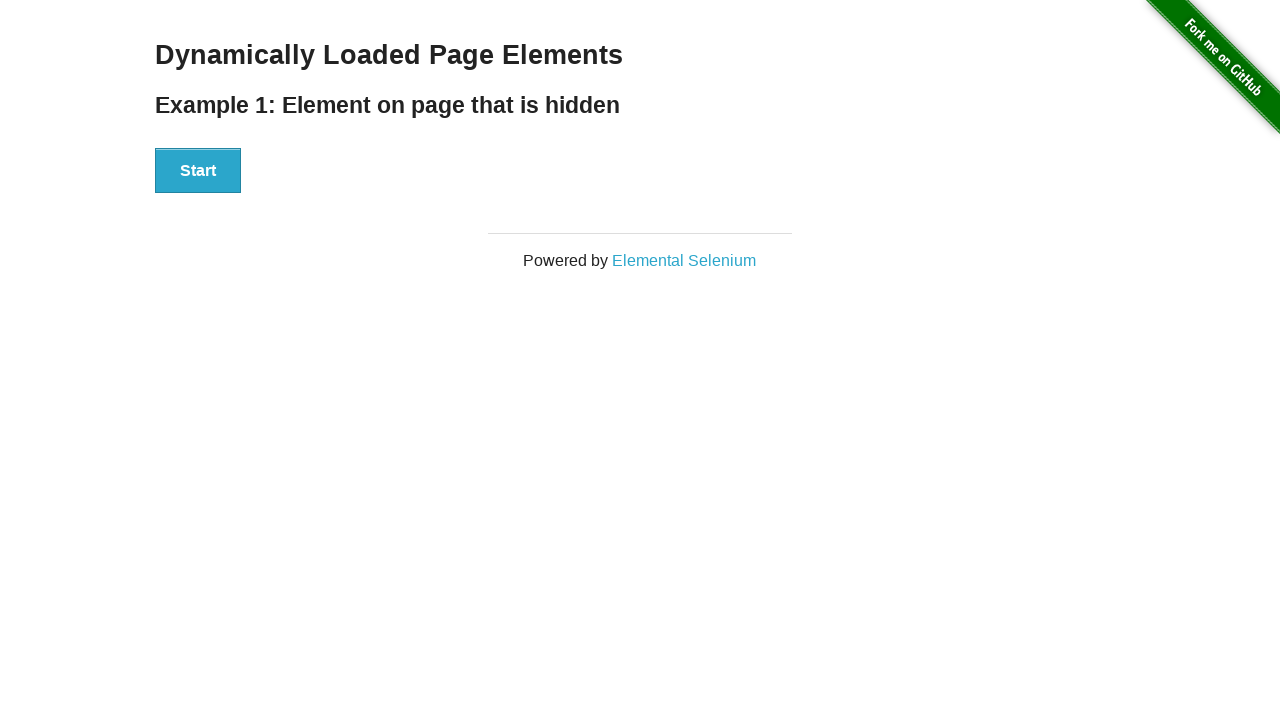

Clicked Start button to trigger dynamic content loading at (198, 171) on button:has-text('Start')
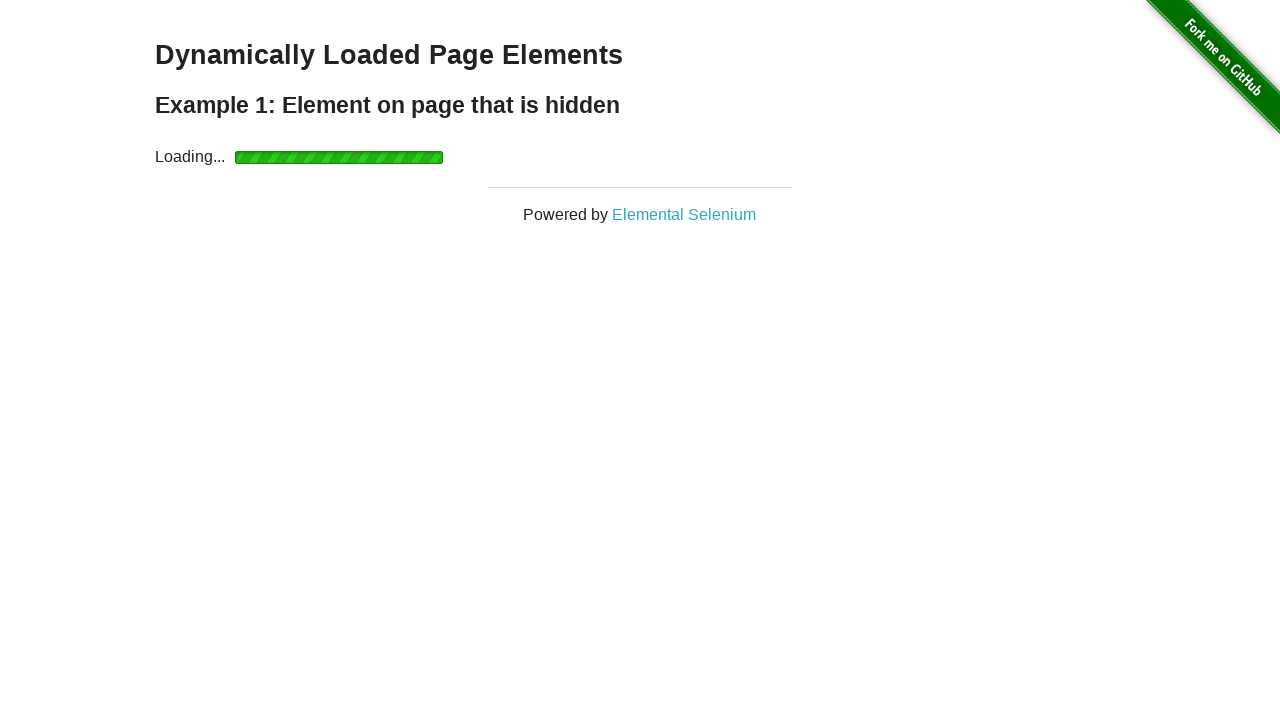

Waited for Hello World element to become visible
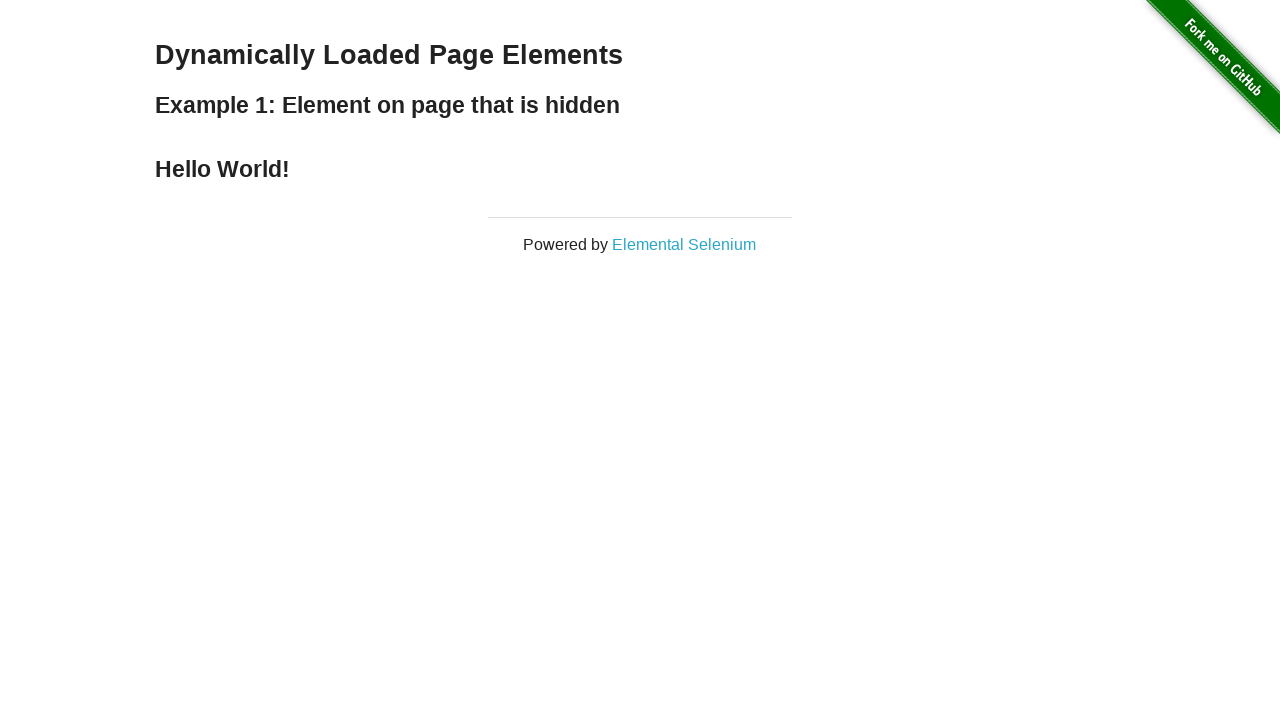

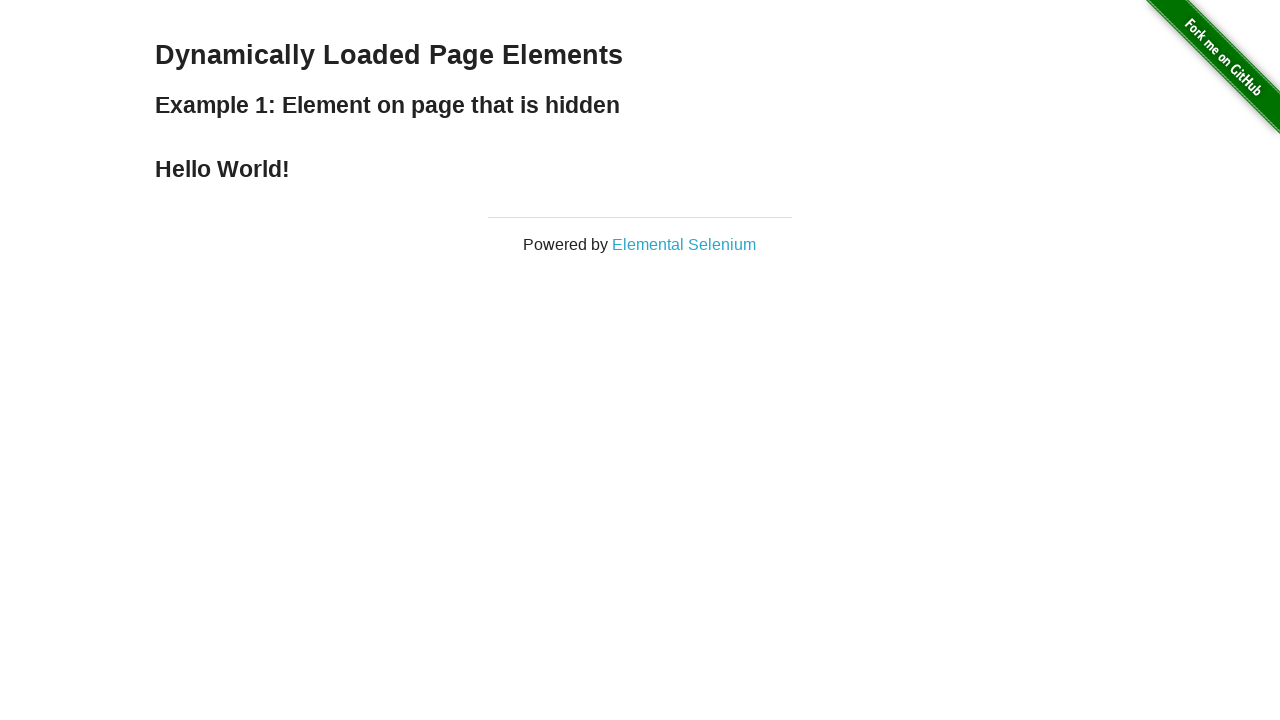